Navigates to Web Tables section, adds a new record with personal details, and submits the form

Starting URL: https://demoqa.com/

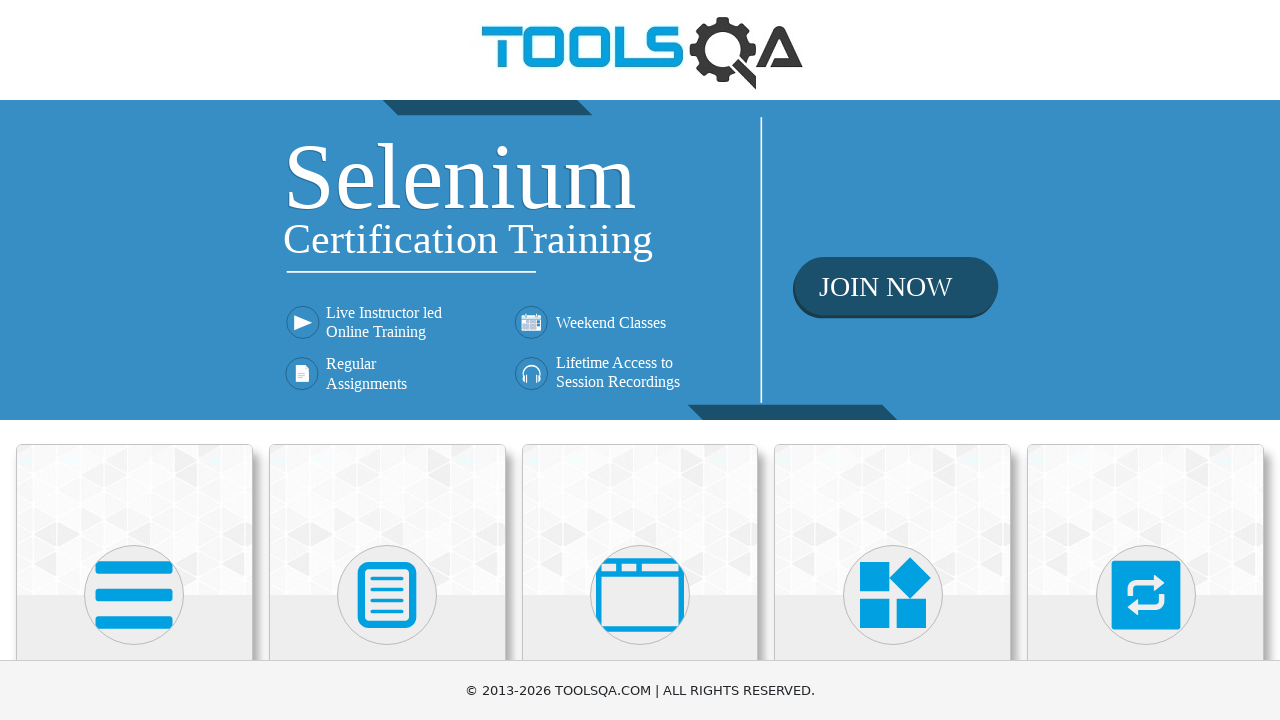

Clicked on Elements card at (134, 360) on text=Elements
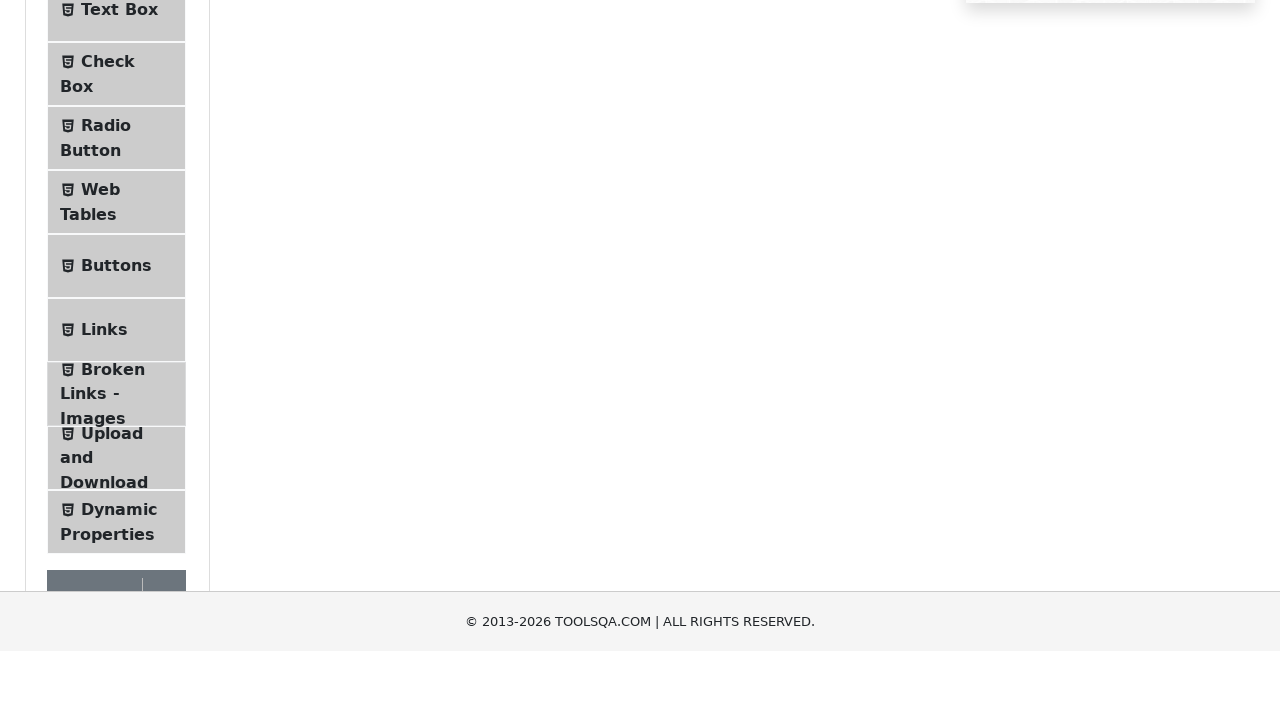

Clicked on Web Tables menu item at (100, 440) on text=Web Tables
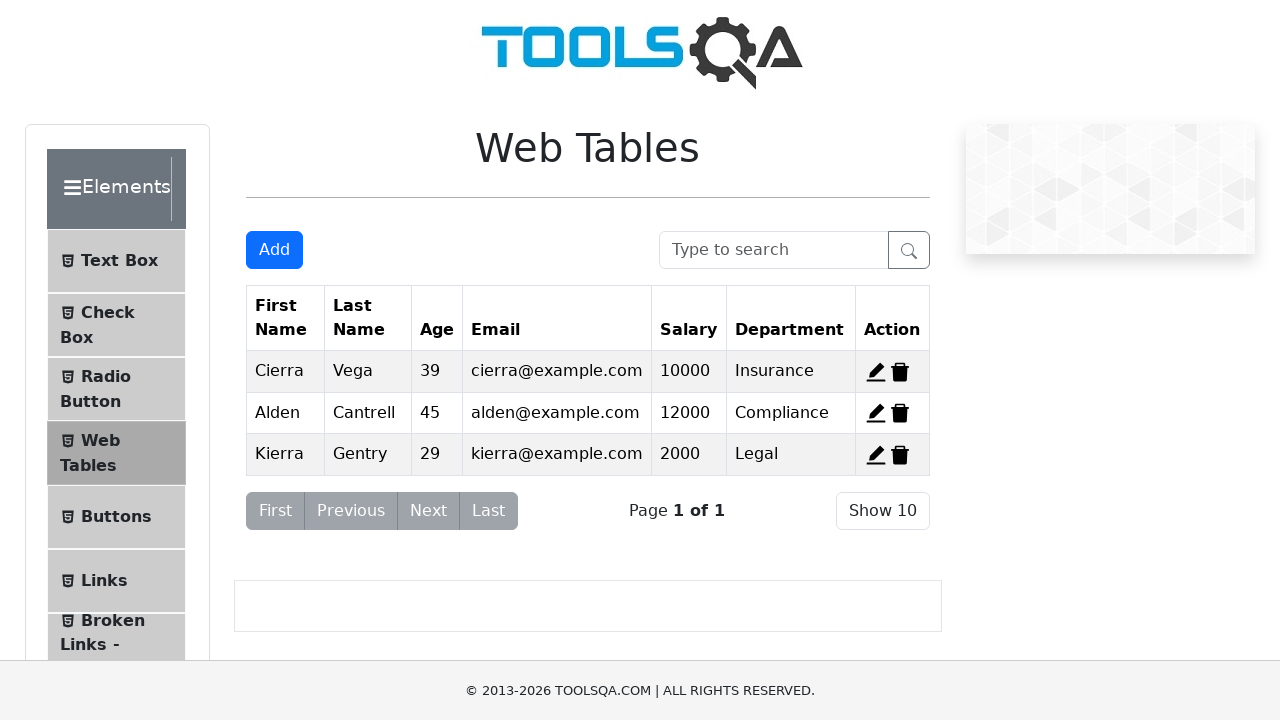

Clicked Add button to create new record at (274, 250) on #addNewRecordButton
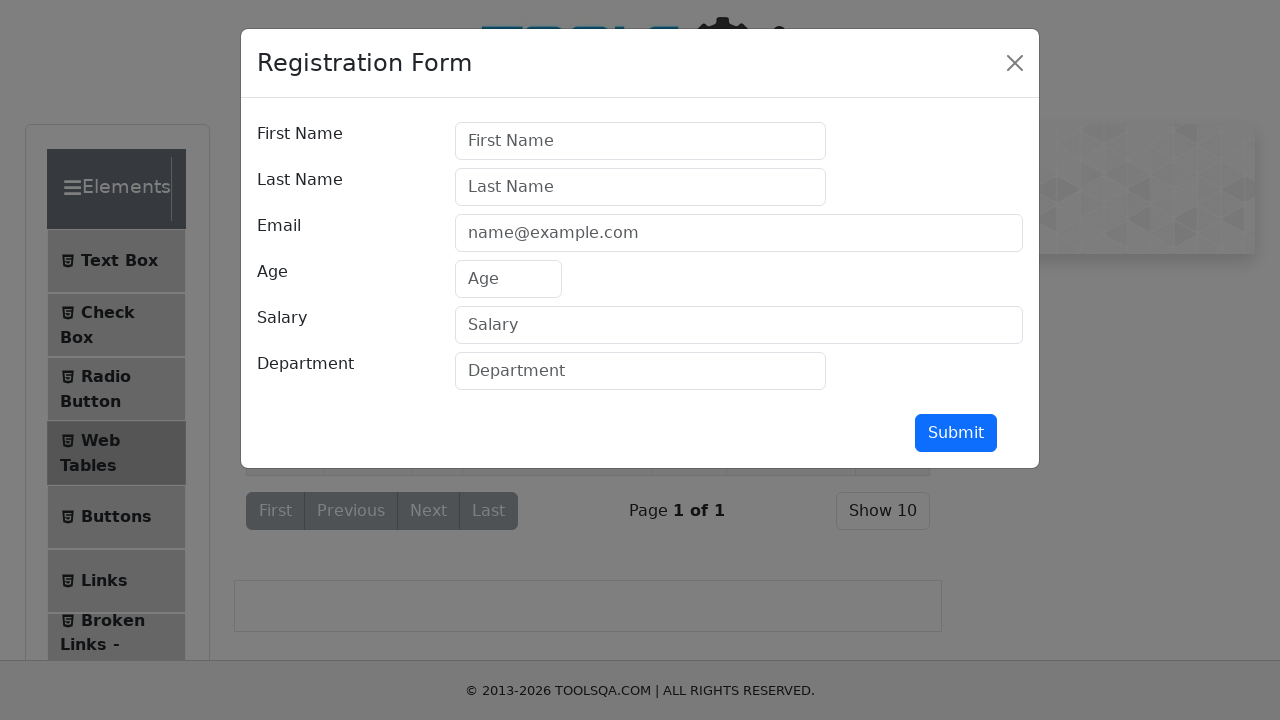

Filled first name field with 'Topgun' on #firstName
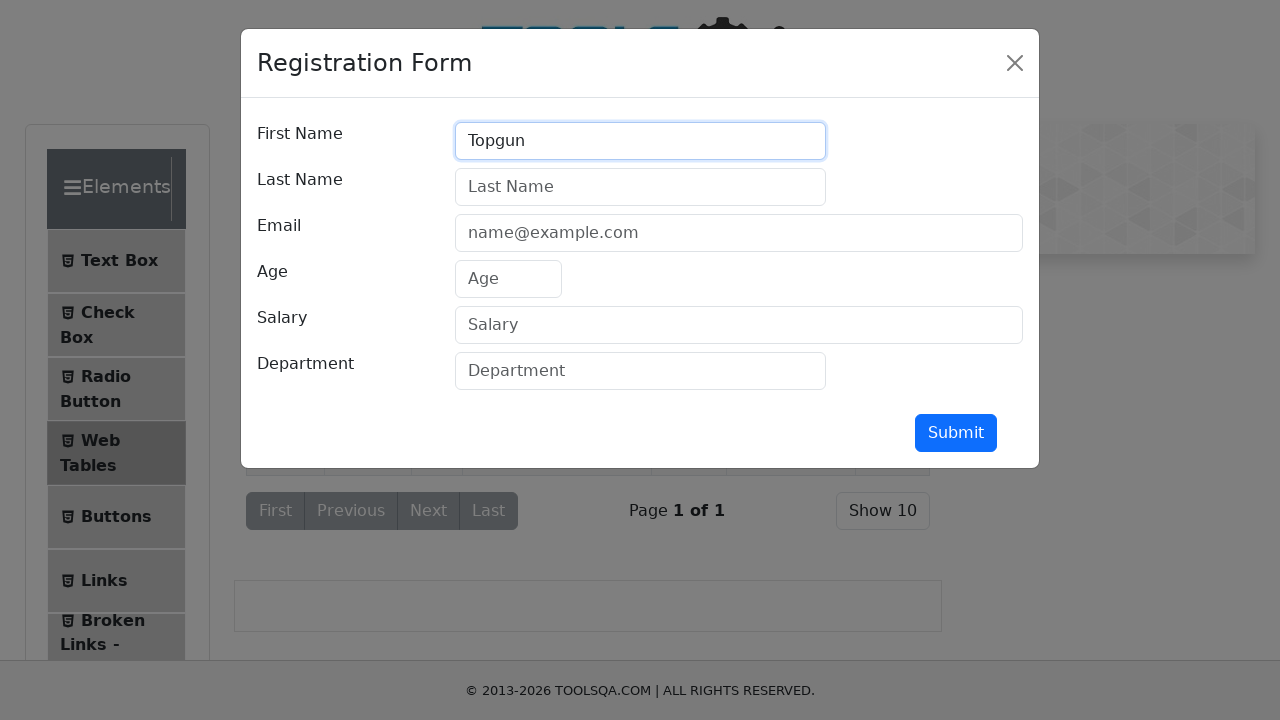

Filled last name field with 'Maverick' on #lastName
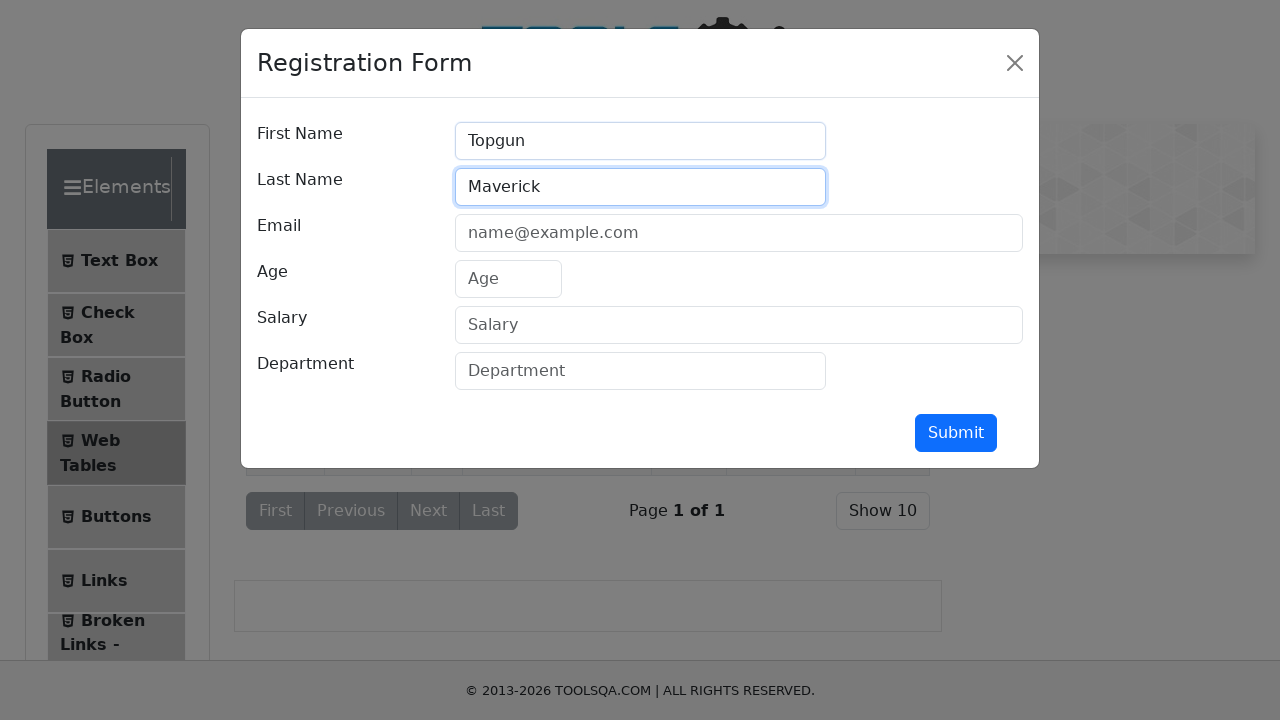

Filled email field with 'maverick@gmail.com' on #userEmail
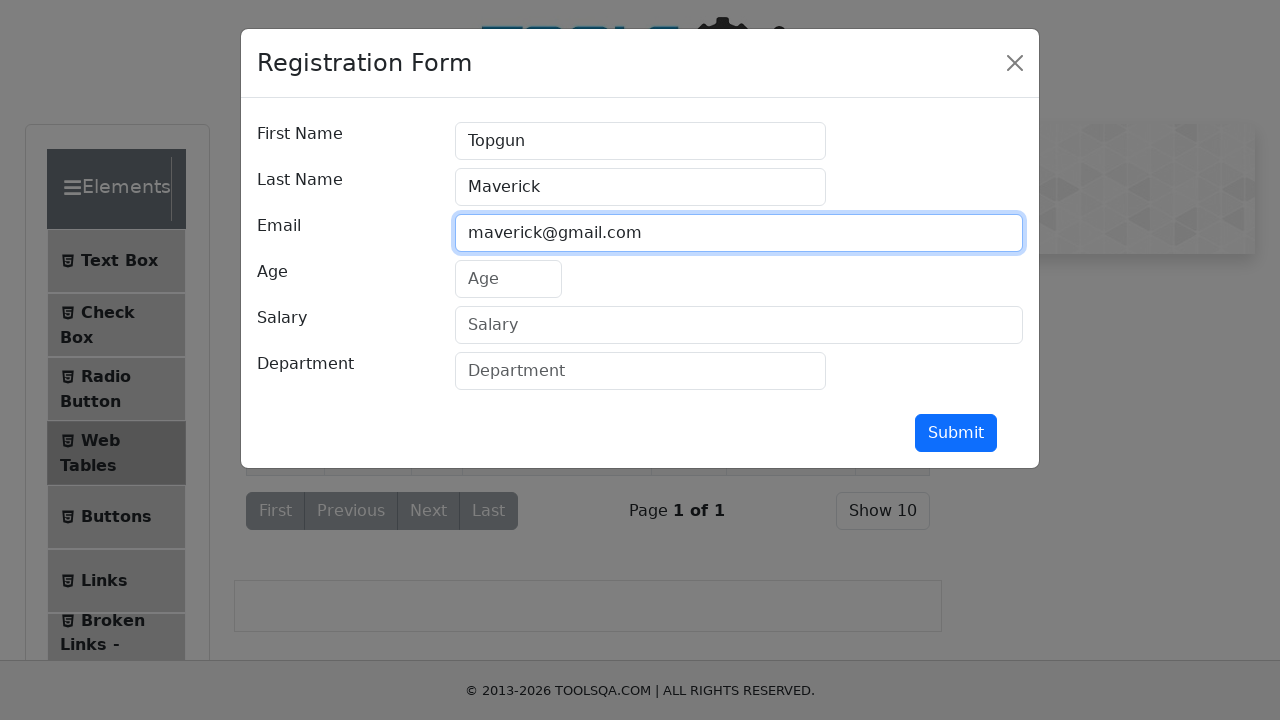

Filled age field with '30' on #age
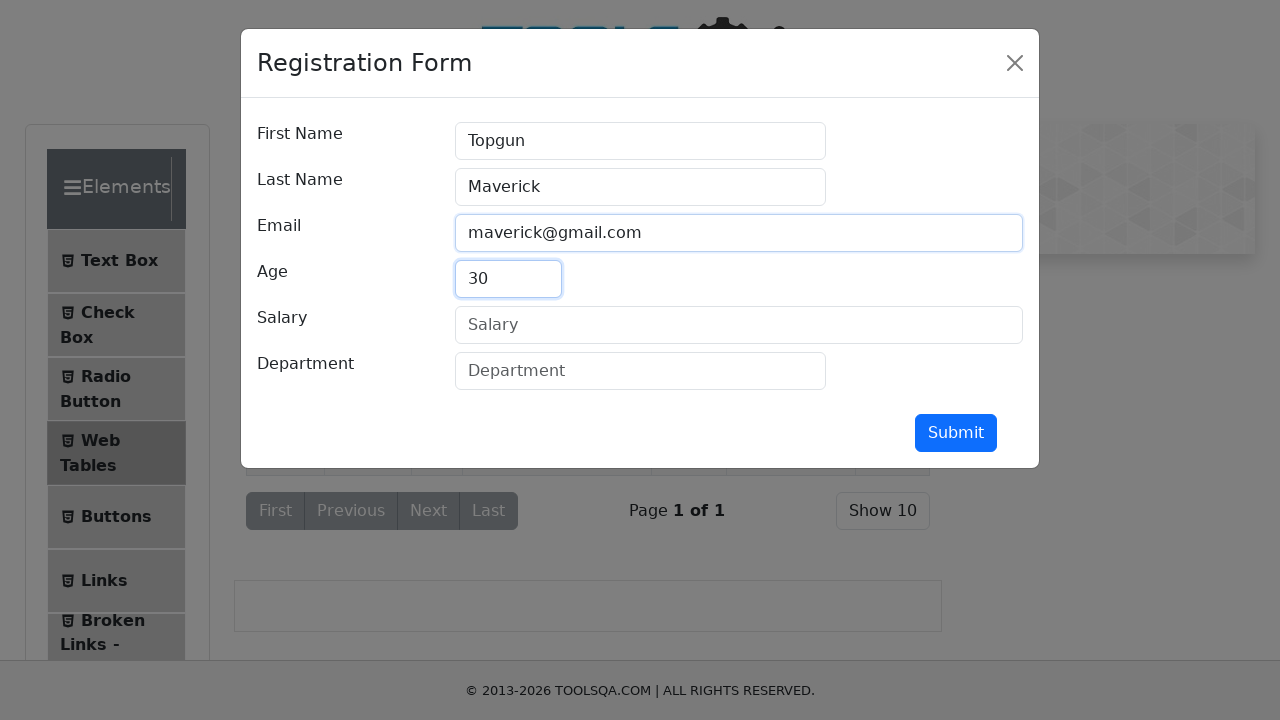

Filled salary field with '30000' on #salary
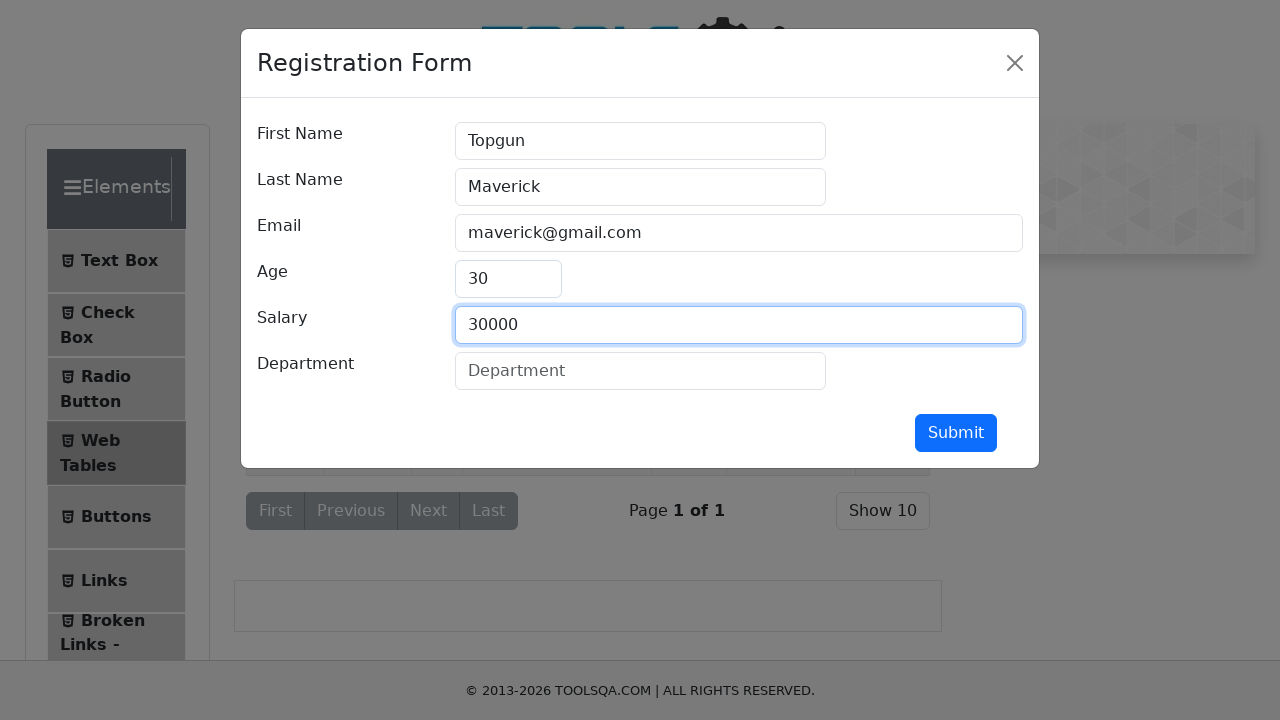

Filled department field with 'Developer' on #department
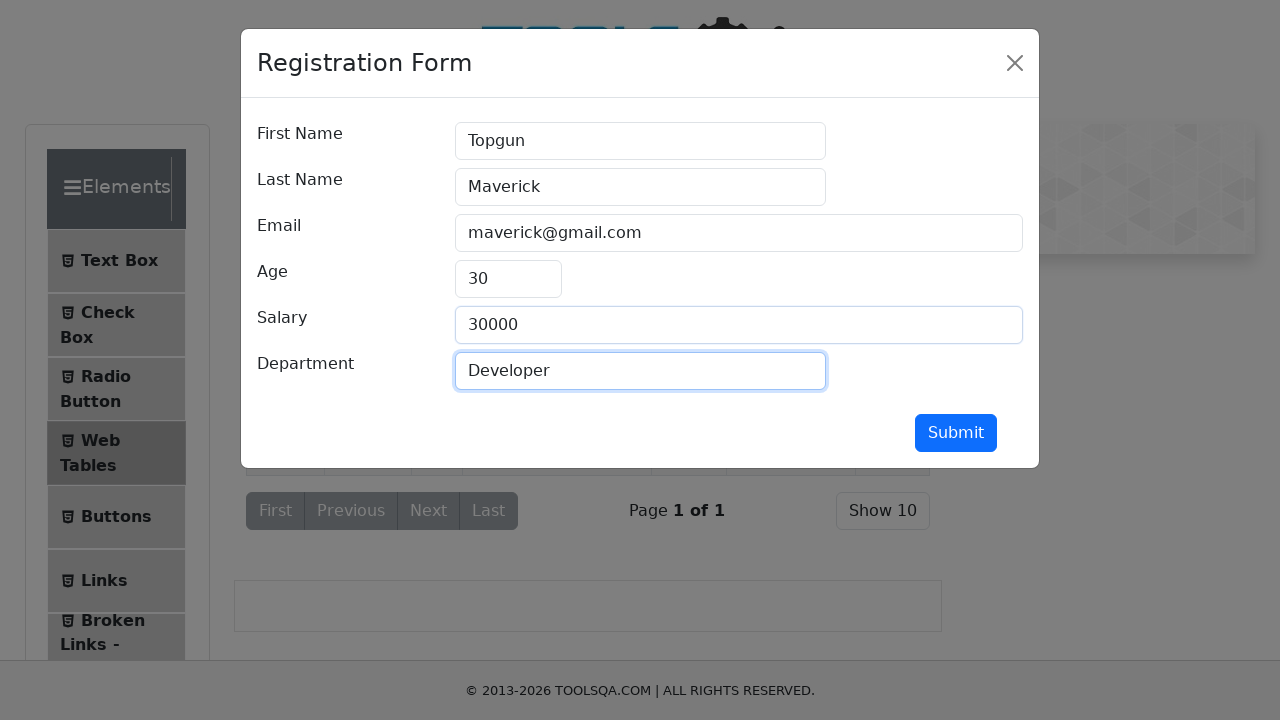

Clicked Submit button to submit form at (956, 433) on #submit
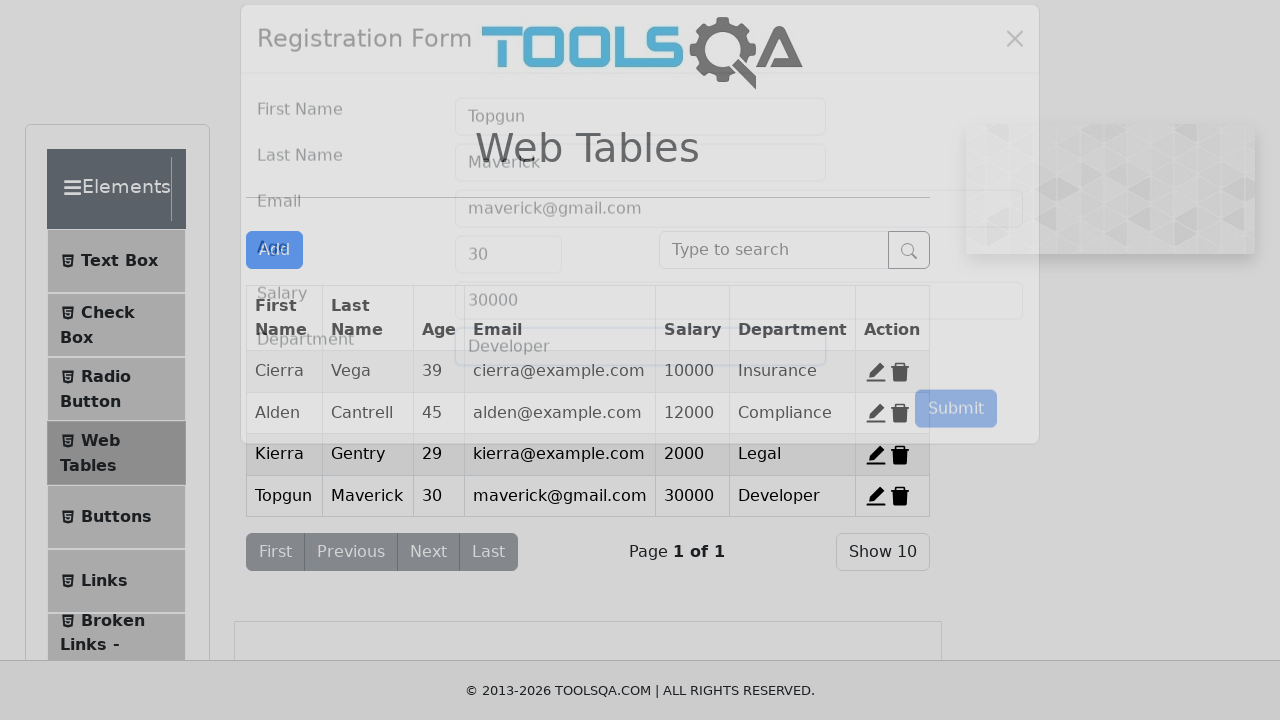

Verified new record 'Topgun' appeared in Web Tables
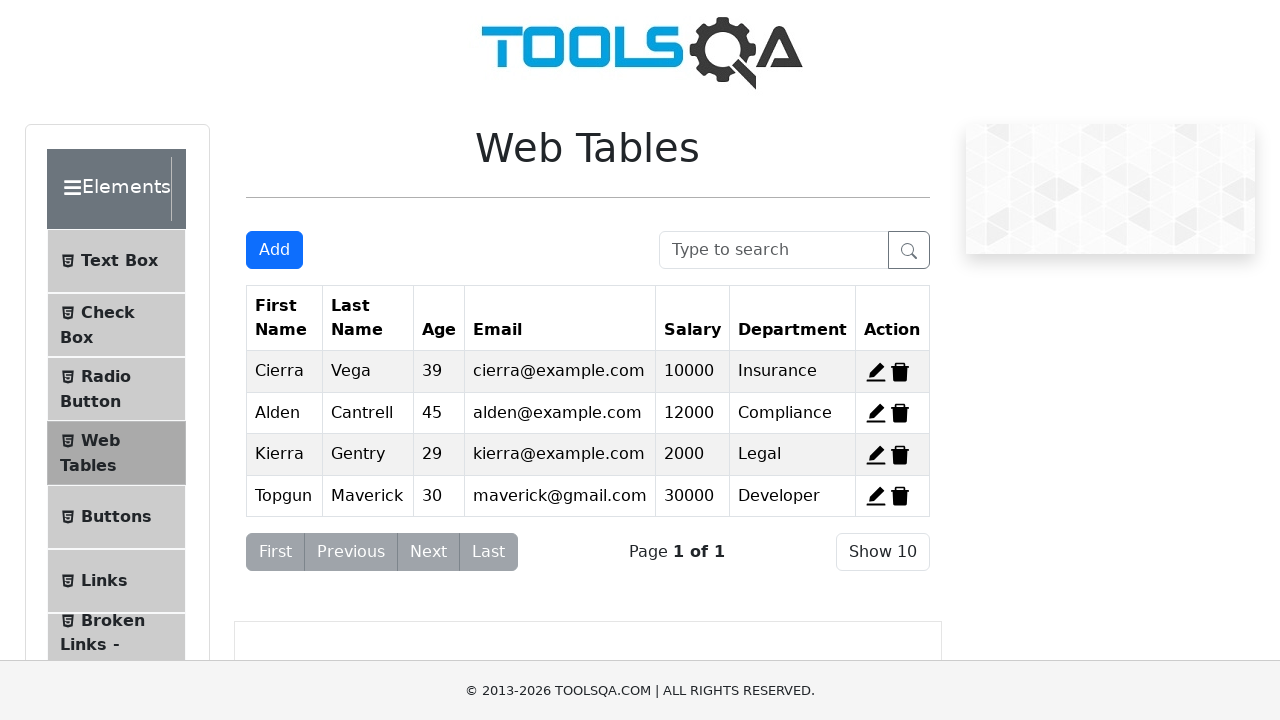

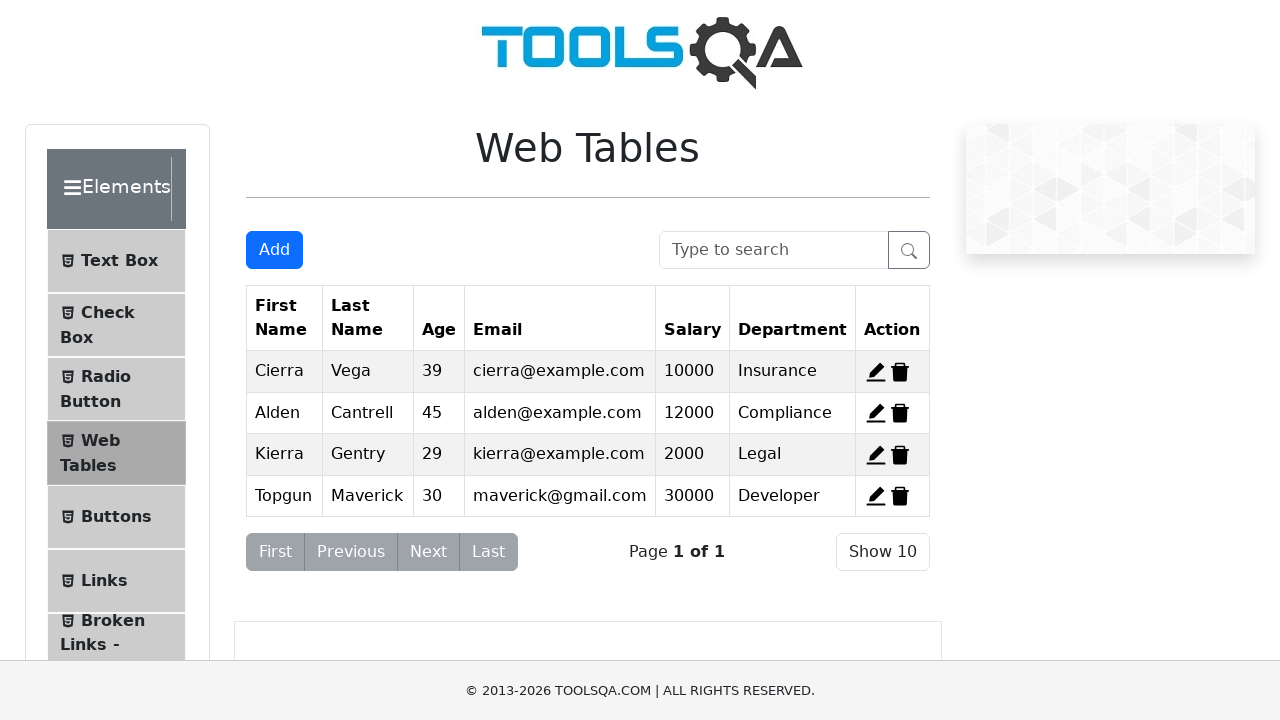